Tests the small modal dialog functionality by clicking to open it, verifying the modal content is displayed, and then closing it

Starting URL: https://demoqa.com/

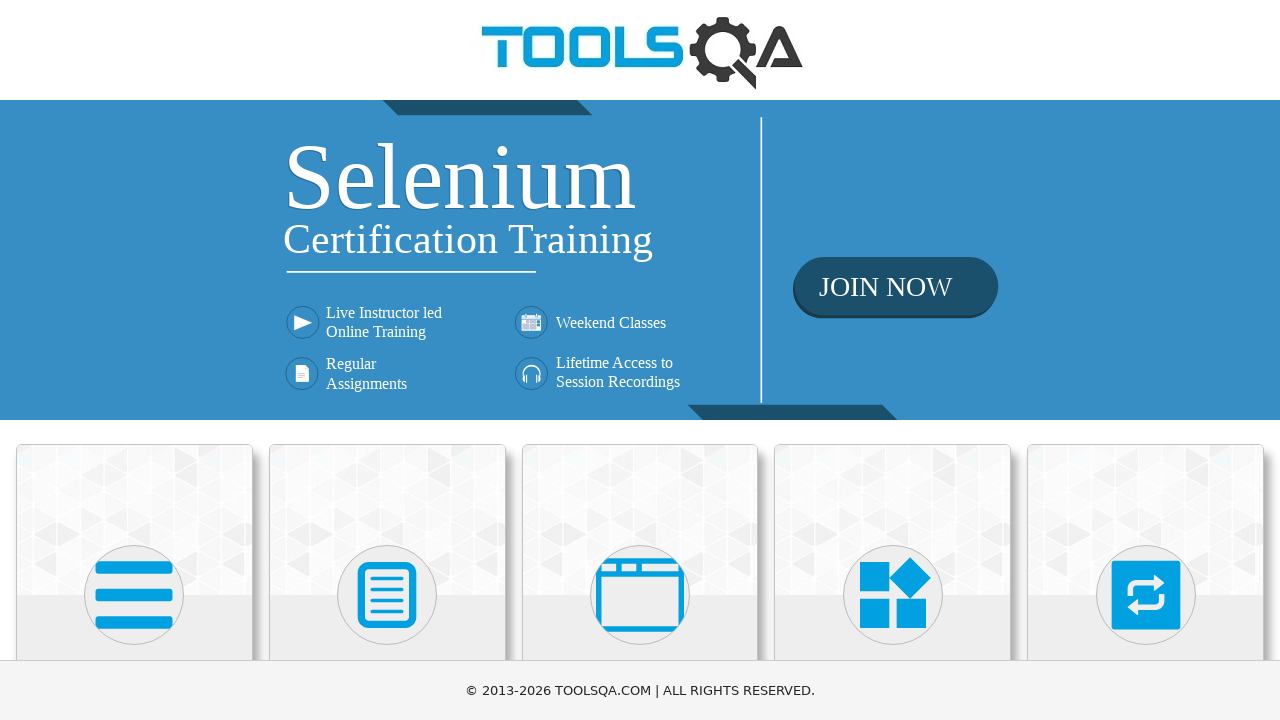

Clicked on the 'Alerts, Frame & Windows' card (3rd card) at (640, 520) on (//div[@class='card mt-4 top-card'])[3]
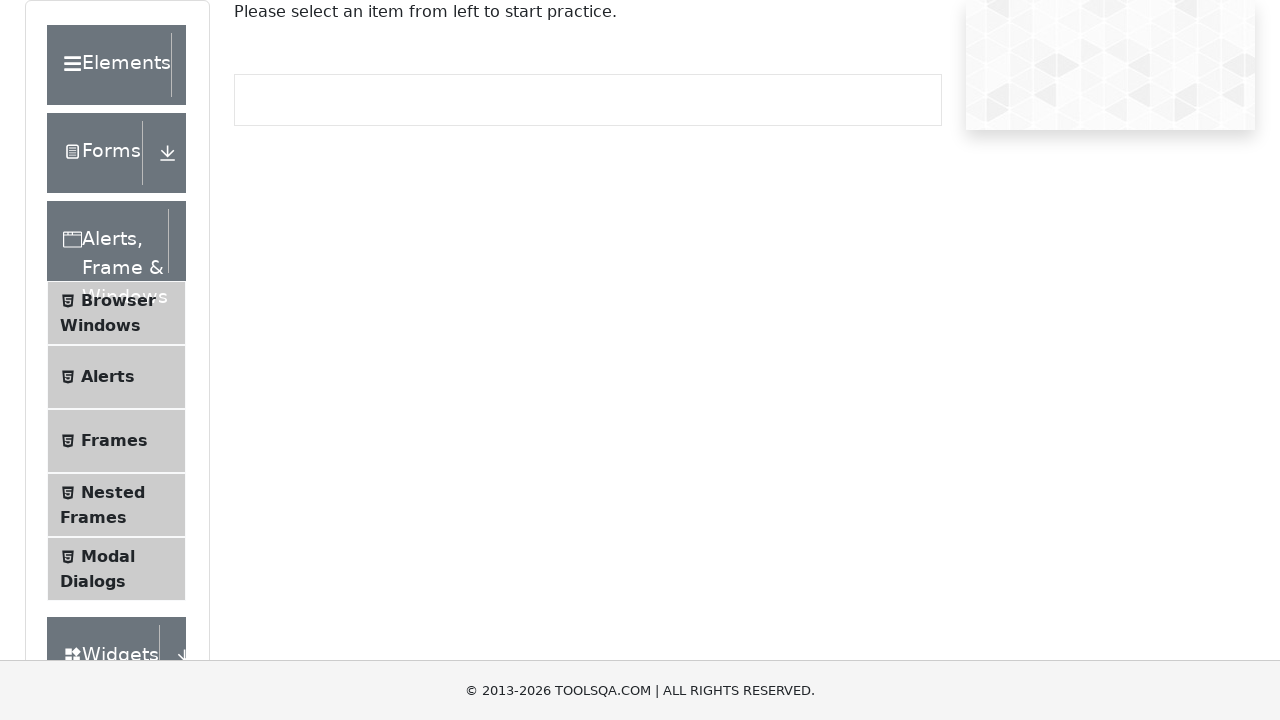

Scrolled down 500 pixels to see menu items
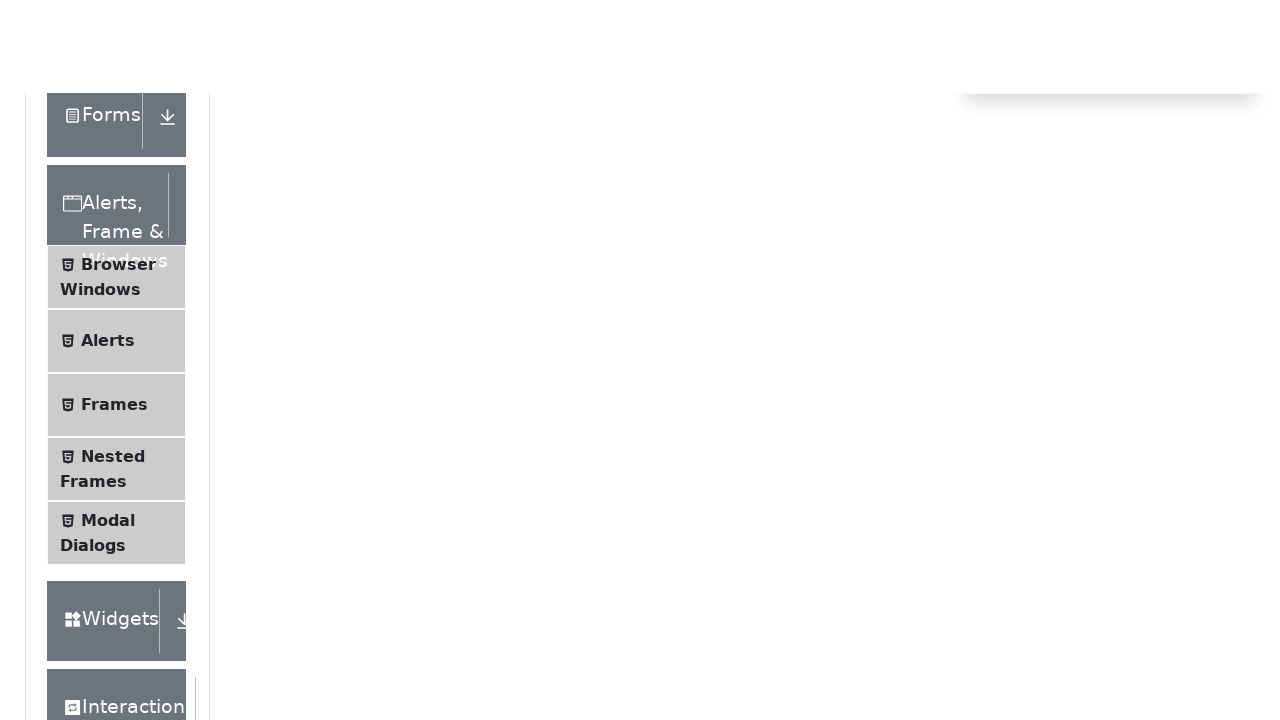

Clicked on 'Modal Dialogs' menu item at (116, 299) on (//li[@id='item-4'])[2]
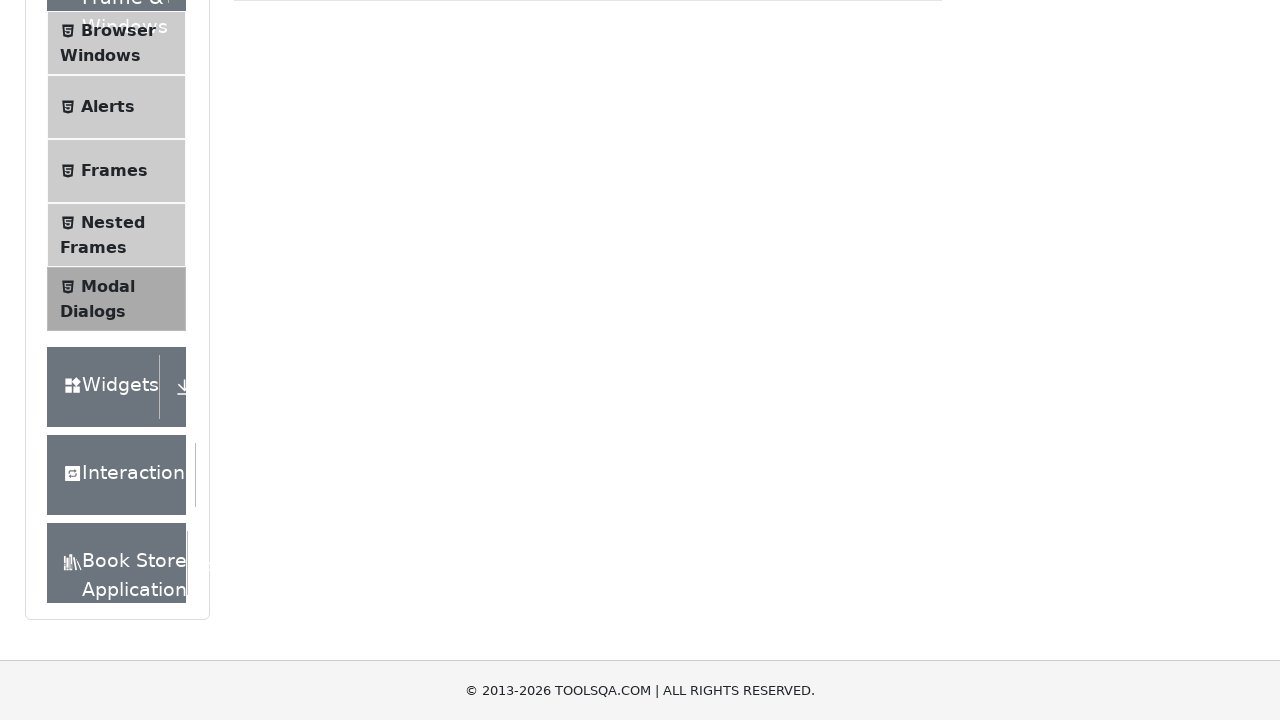

Modal dialogs page loaded with 'Small modal' button visible
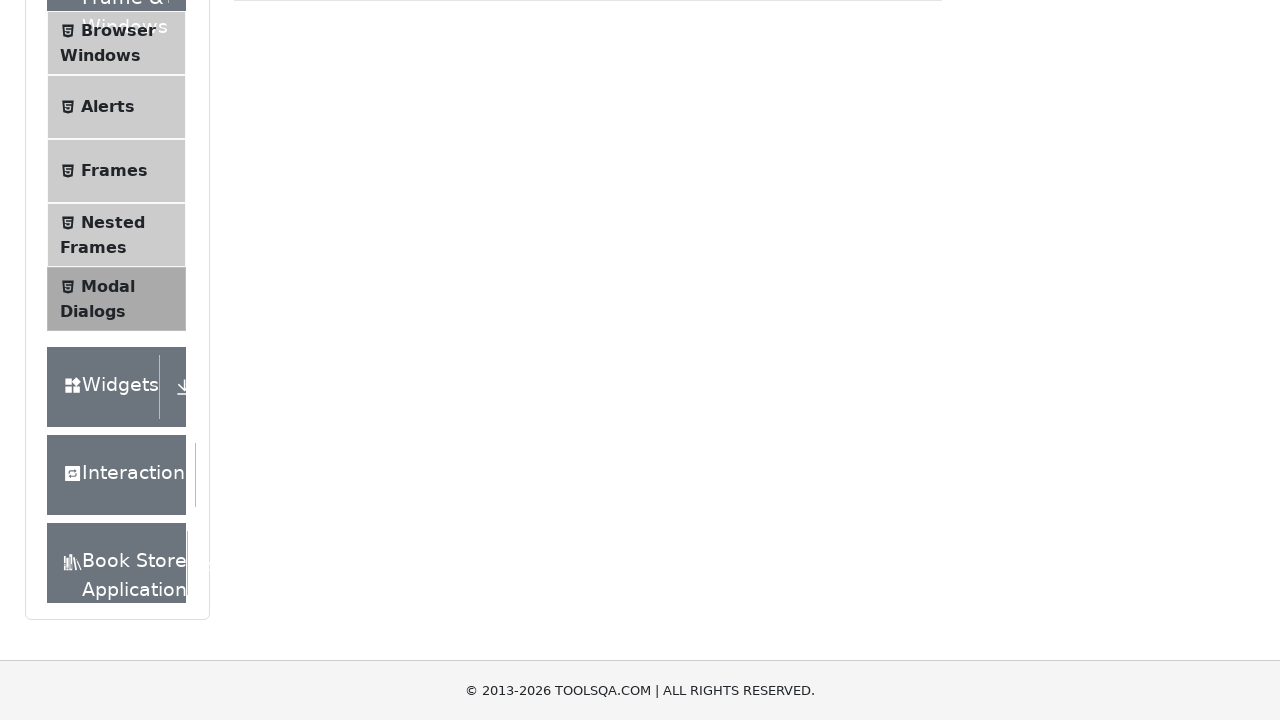

Clicked the 'Small modal' button to open the modal dialog at (296, 274) on #showSmallModal
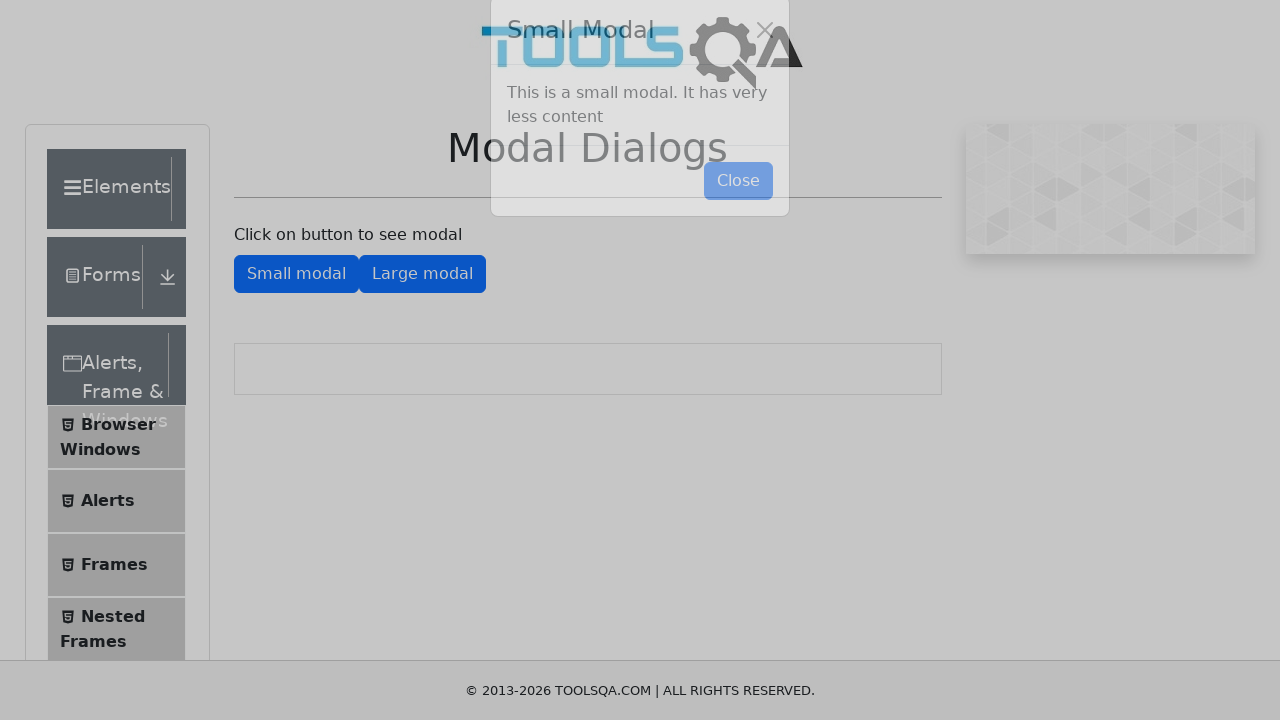

Small modal dialog appeared with title visible
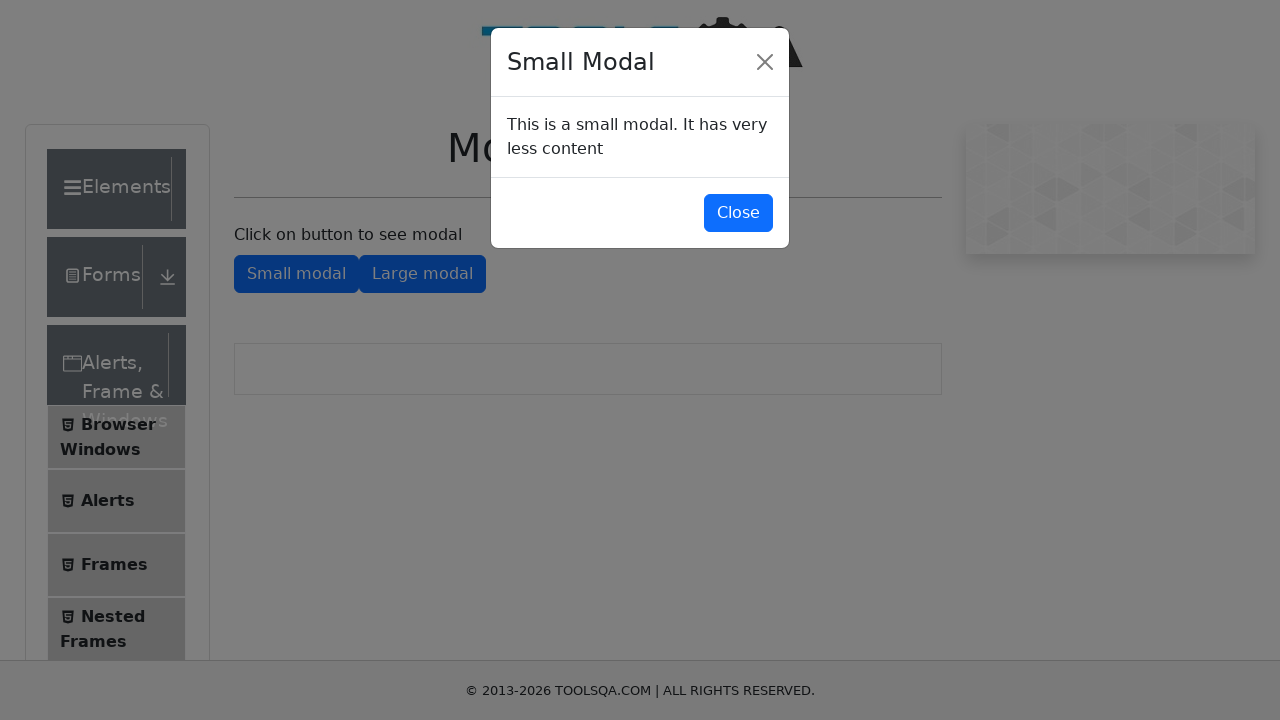

Modal body content is visible and loaded
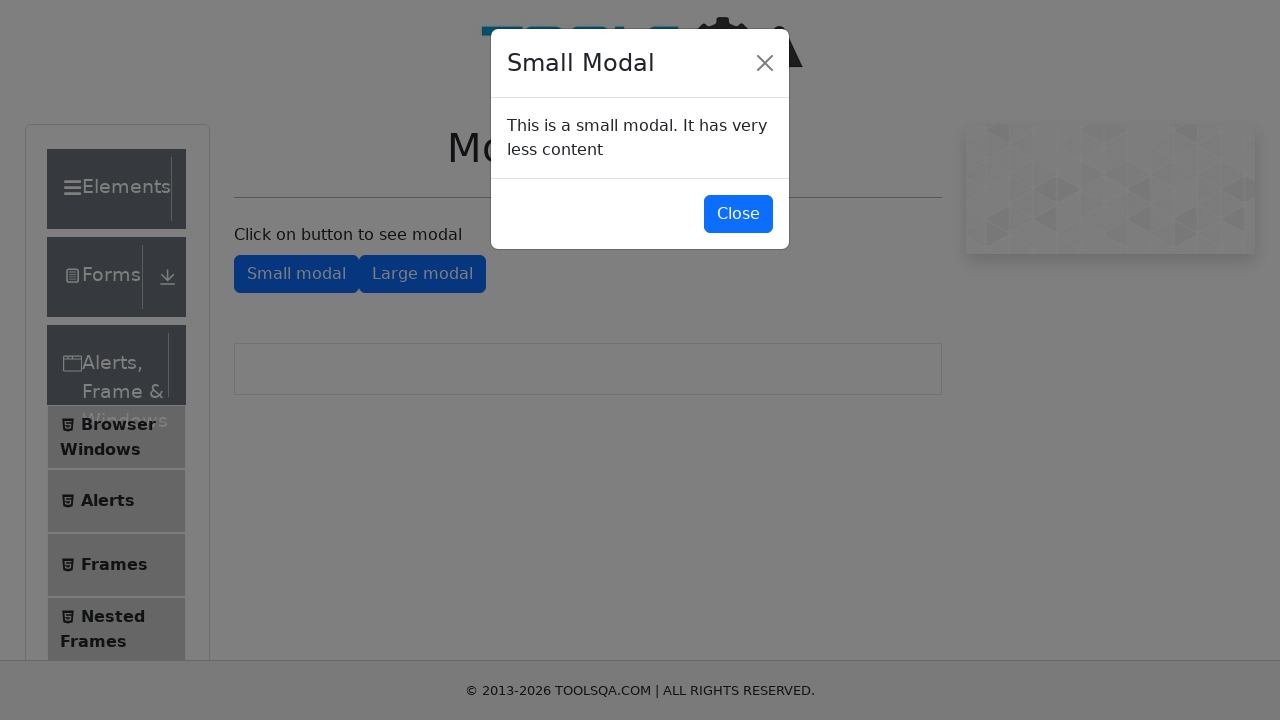

Clicked close button to close the small modal dialog at (738, 214) on #closeSmallModal
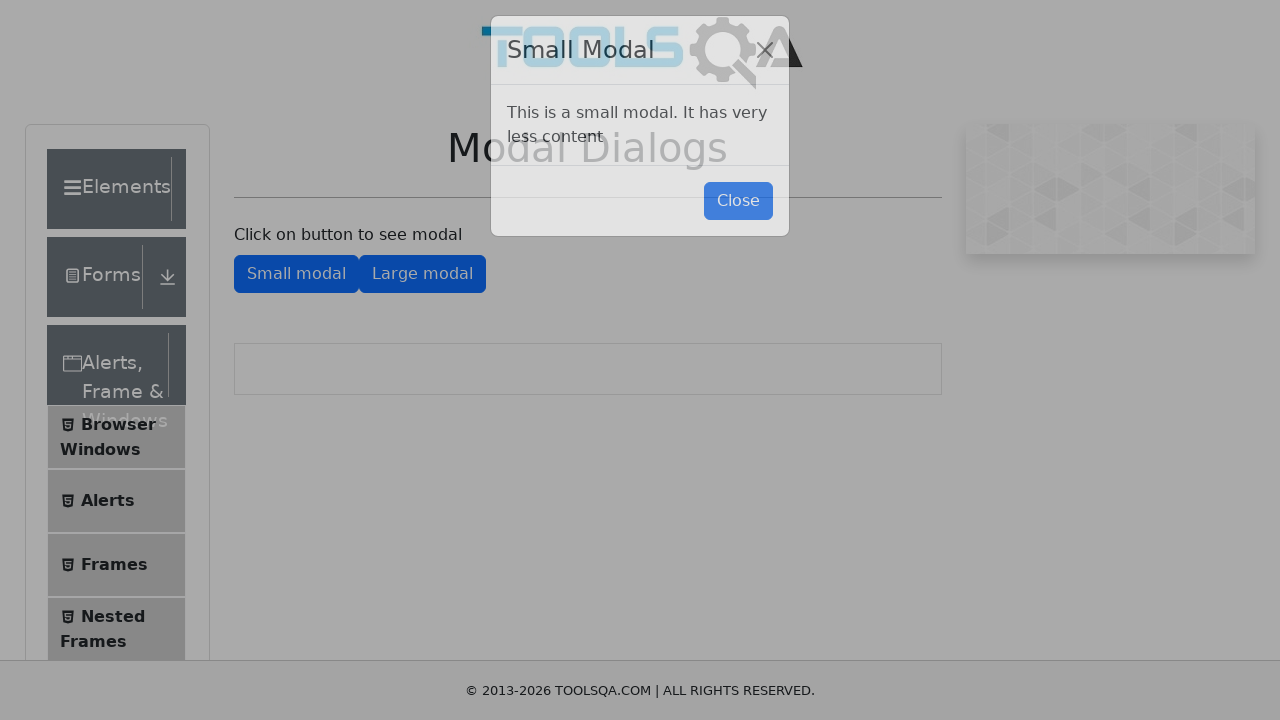

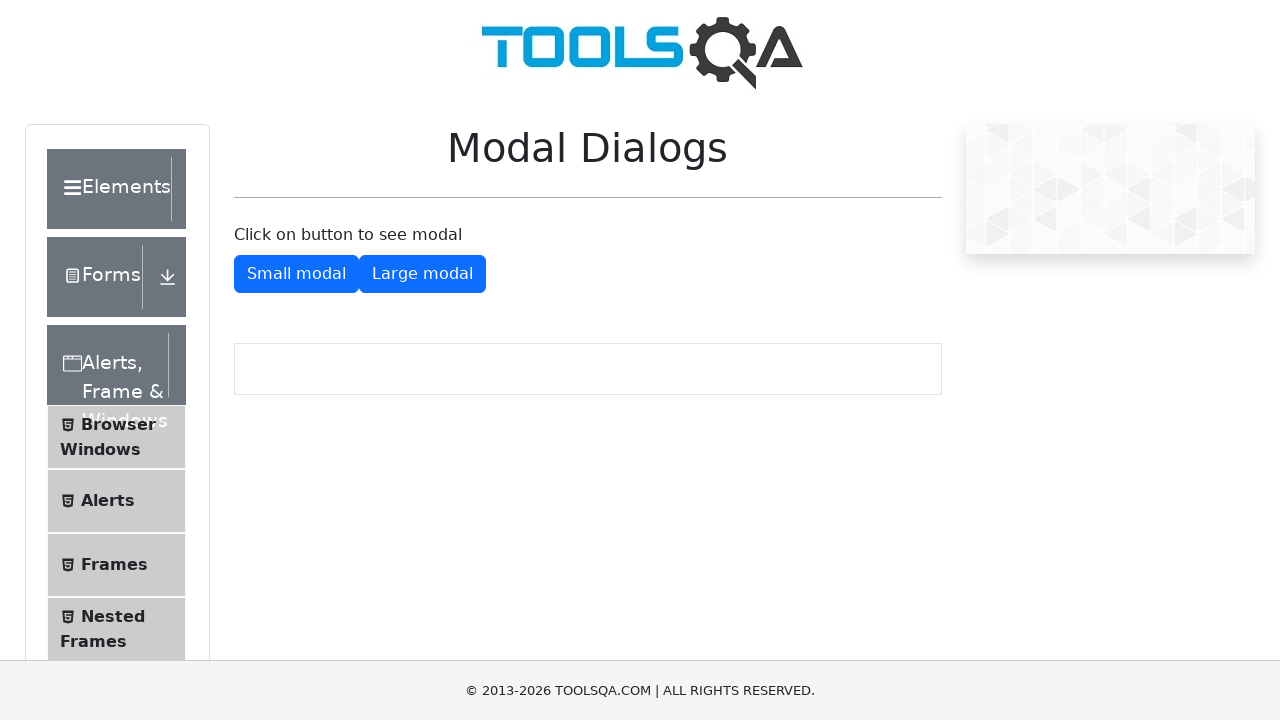